Clicks the login button and verifies that the username field has type "email" and password field has type "password"

Starting URL: https://vue-demo.daniel-avellaneda.com

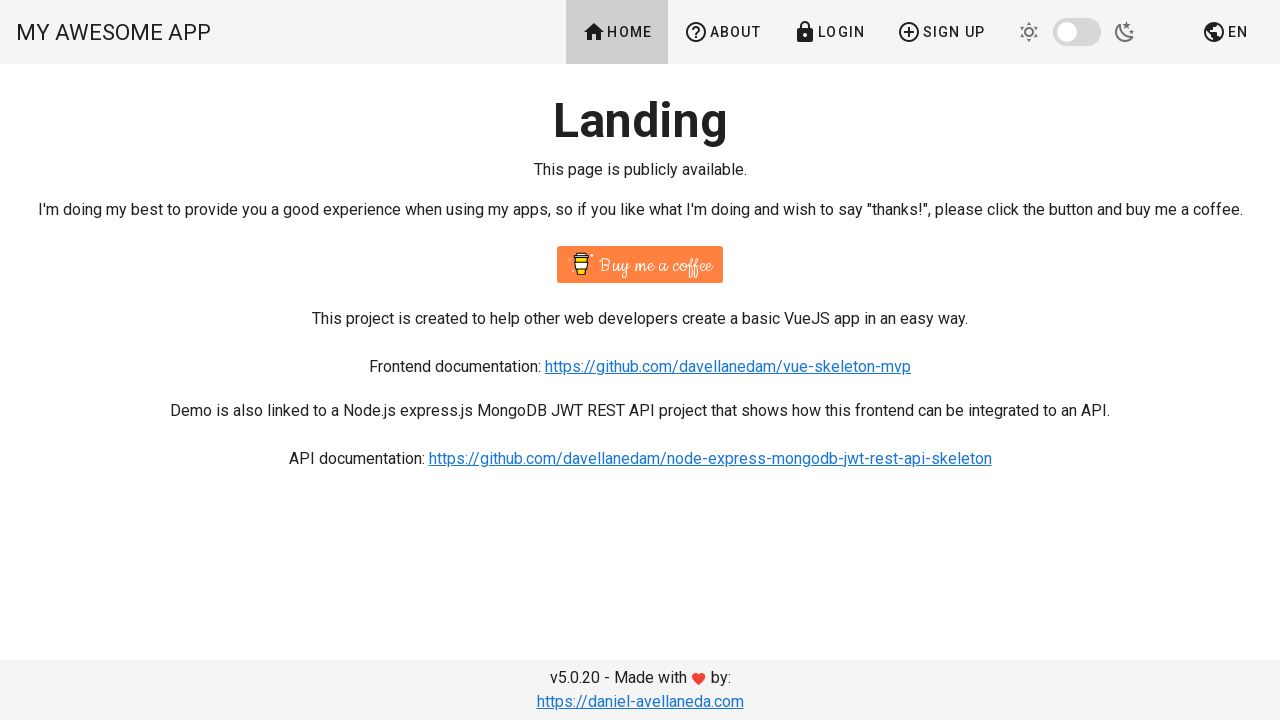

Clicked the Login button at (829, 32) on text=Login
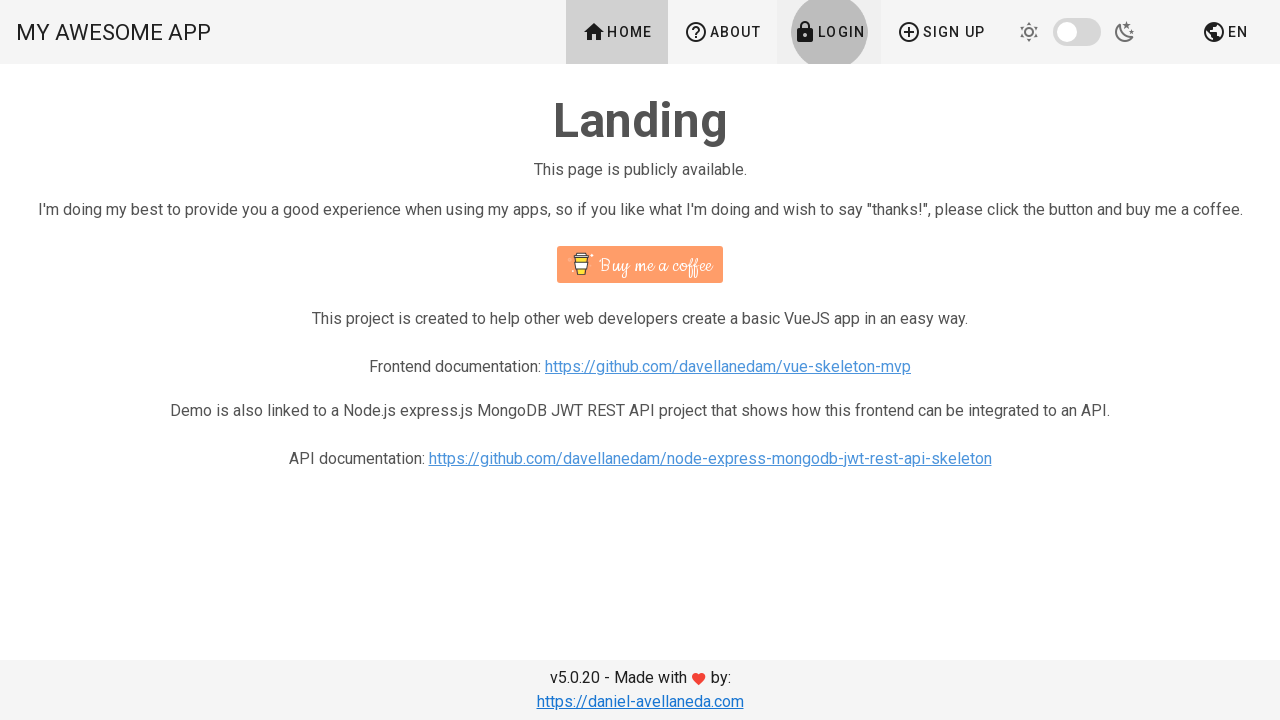

Login page loaded
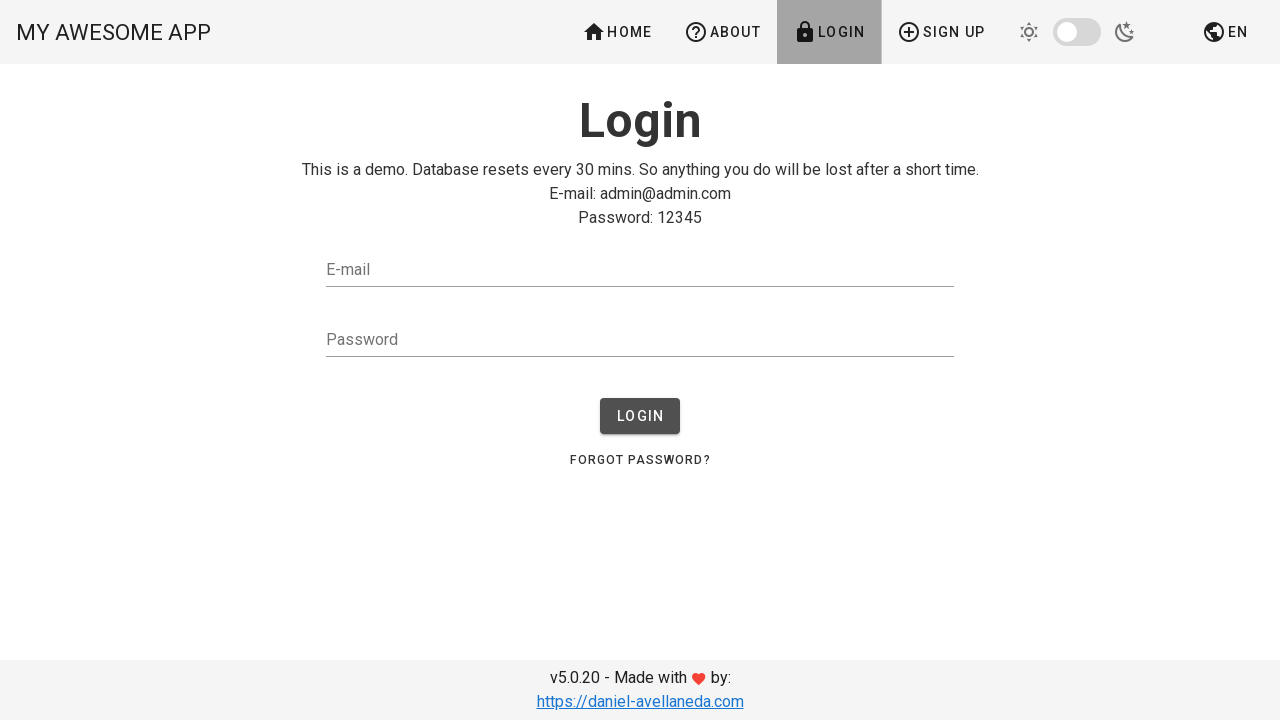

Retrieved username field type attribute
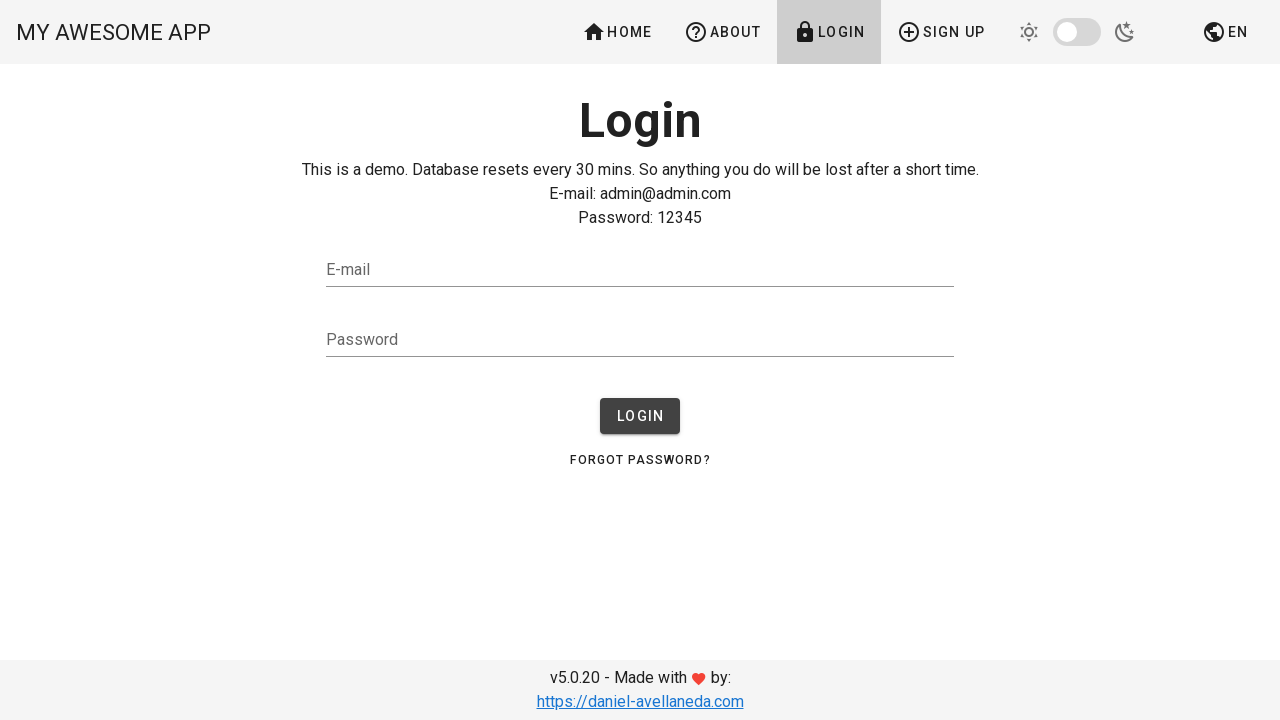

Verified username field has type 'email'
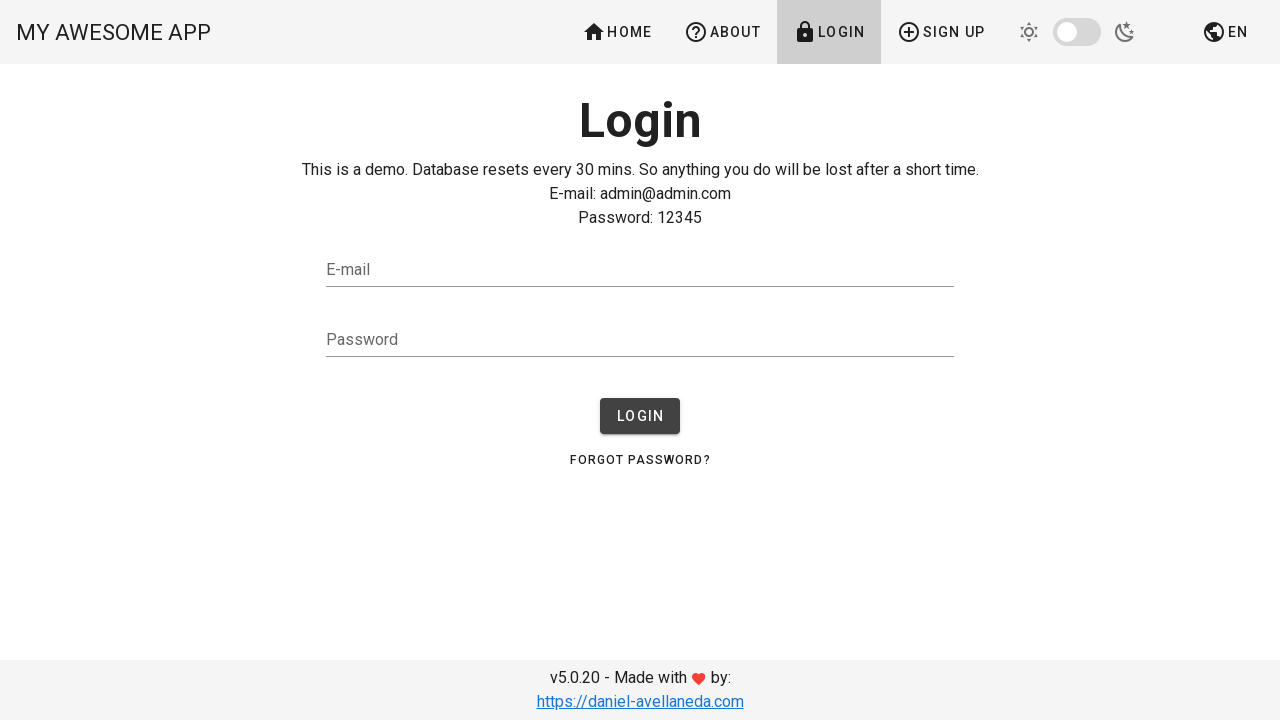

Retrieved password field type attribute
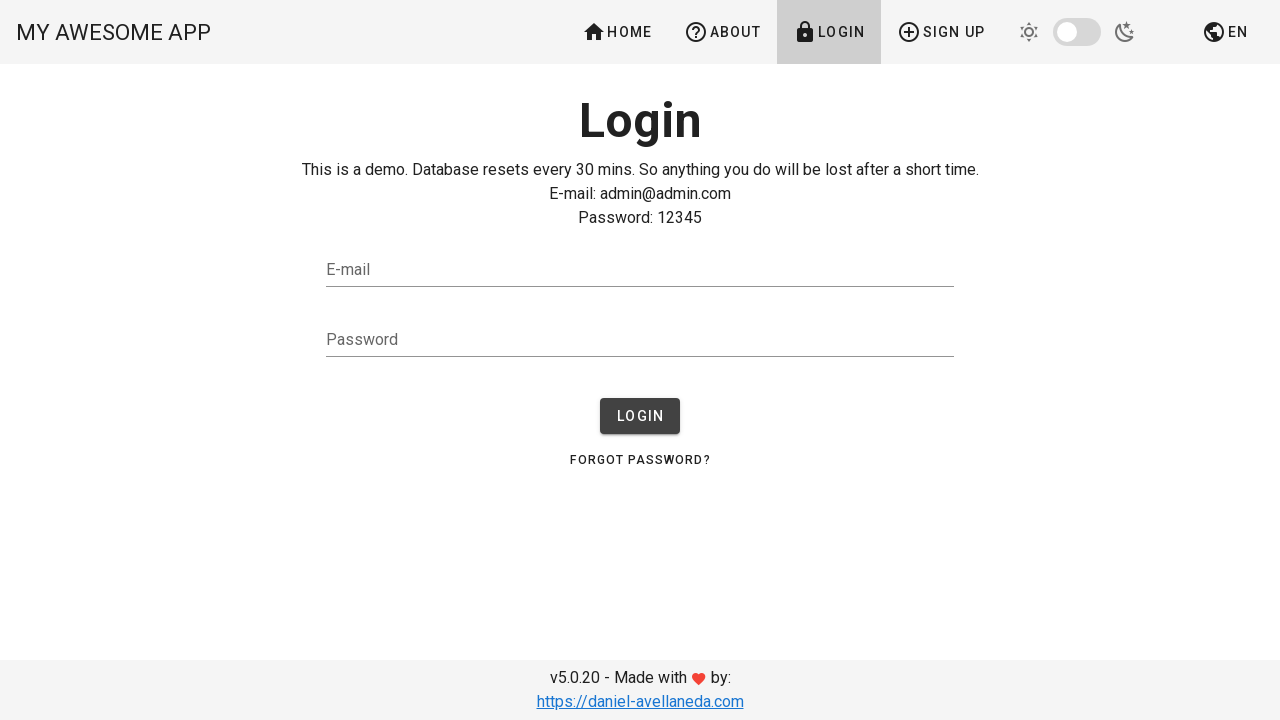

Verified password field has type 'password'
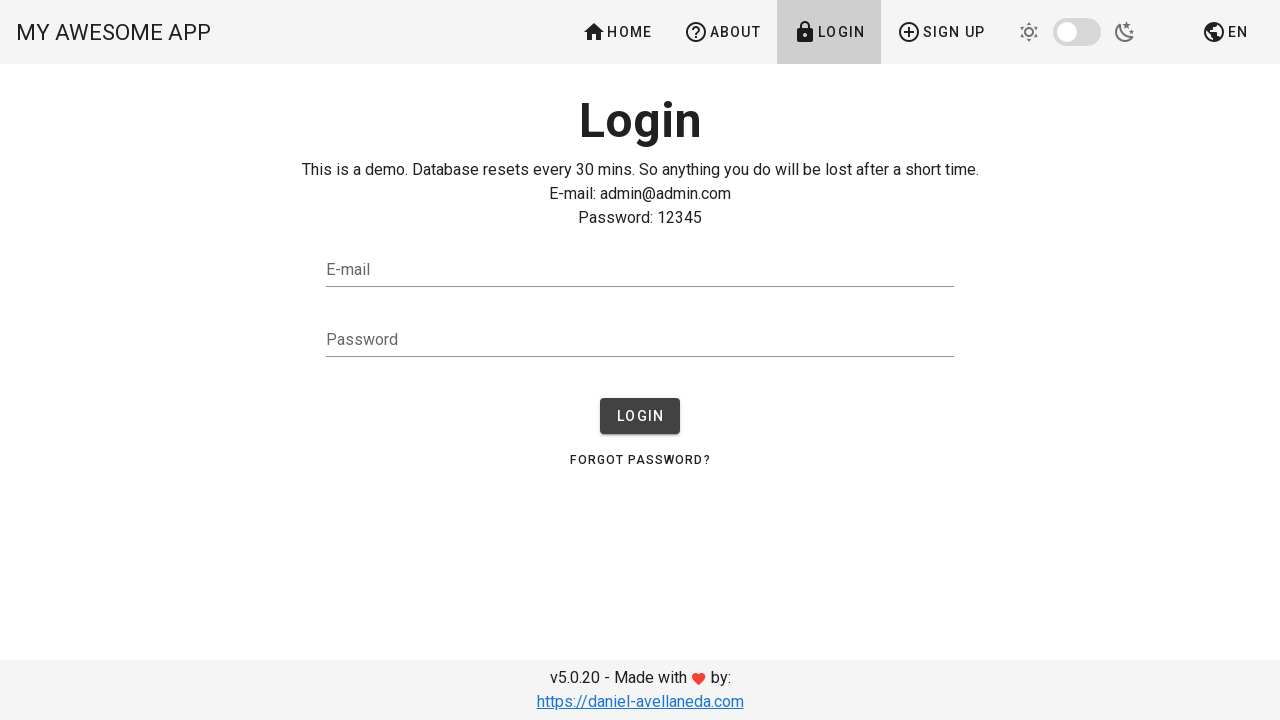

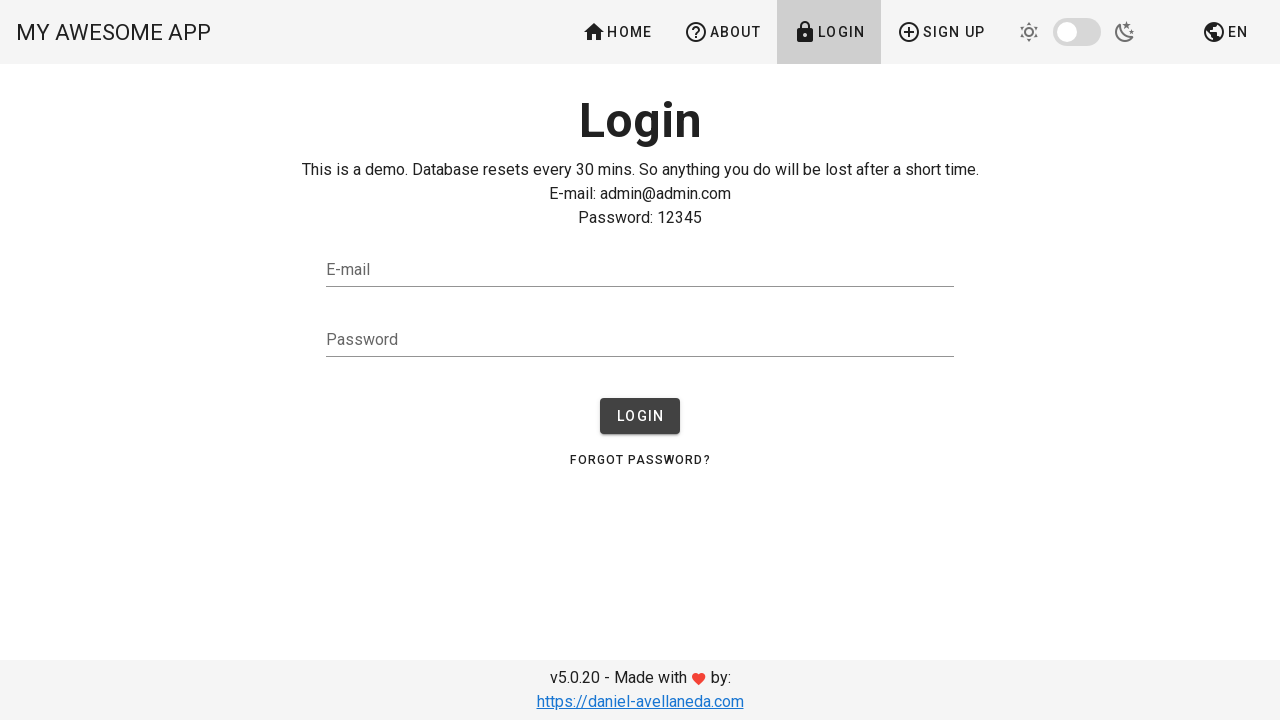